Clicks on the Right button on the buttons demo page

Starting URL: https://formy-project.herokuapp.com/buttons#

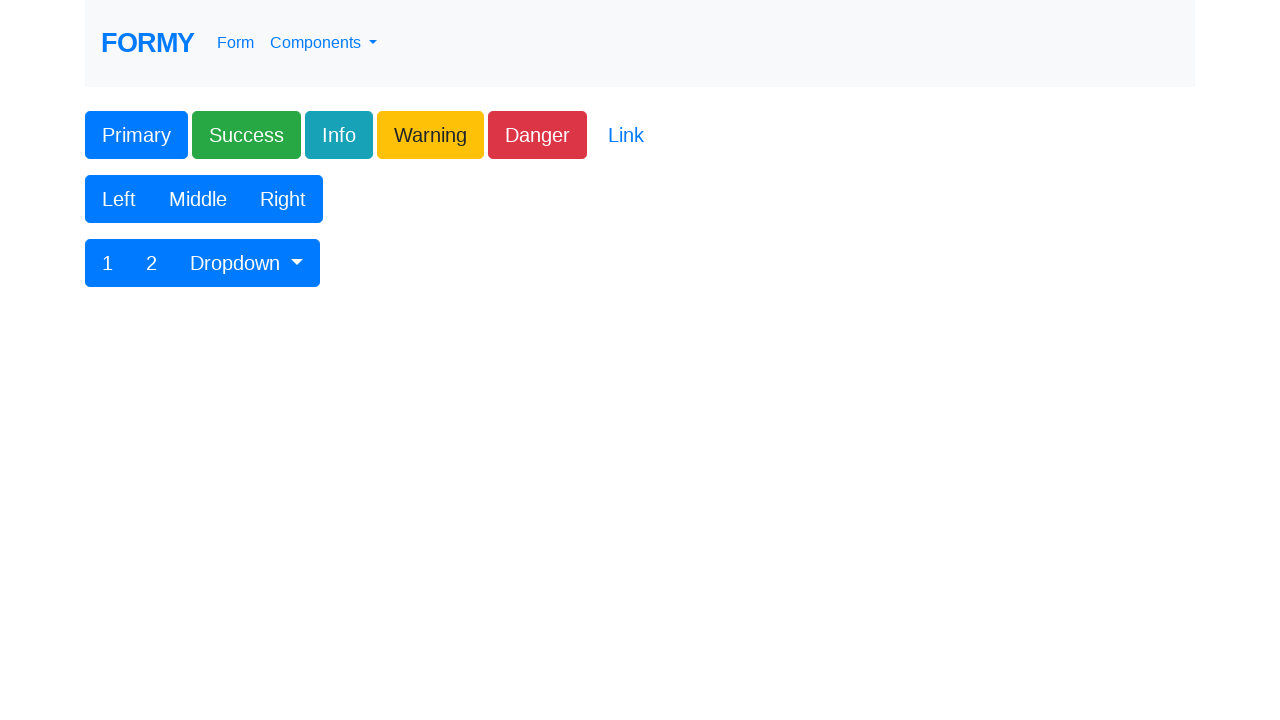

Navigated to buttons demo page
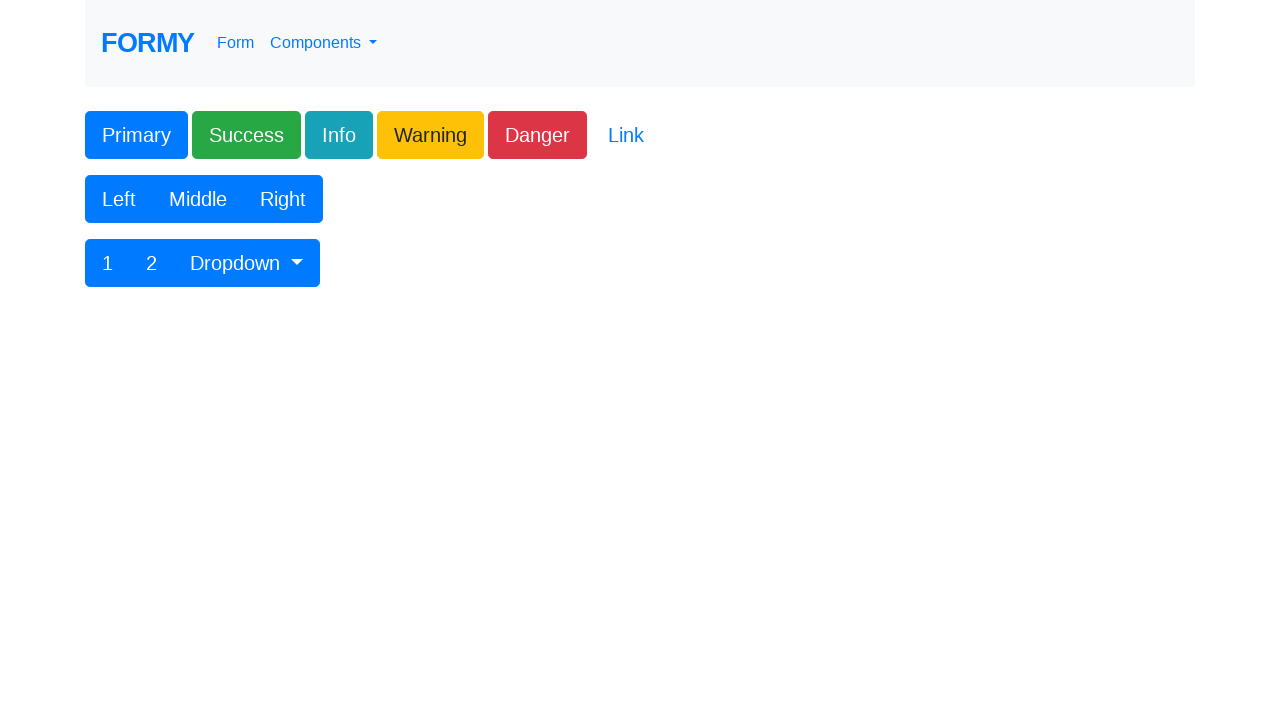

Clicked on the Right button at (283, 199) on xpath=//button[contains(text(), 'Right')]
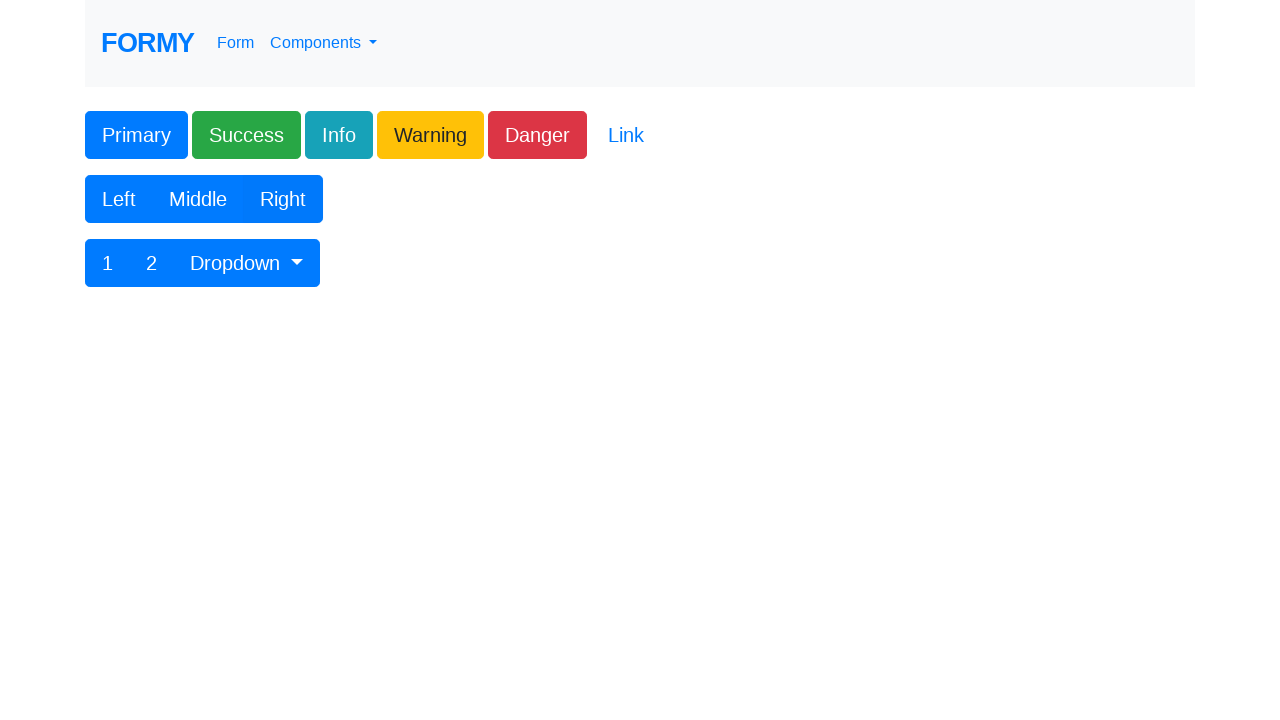

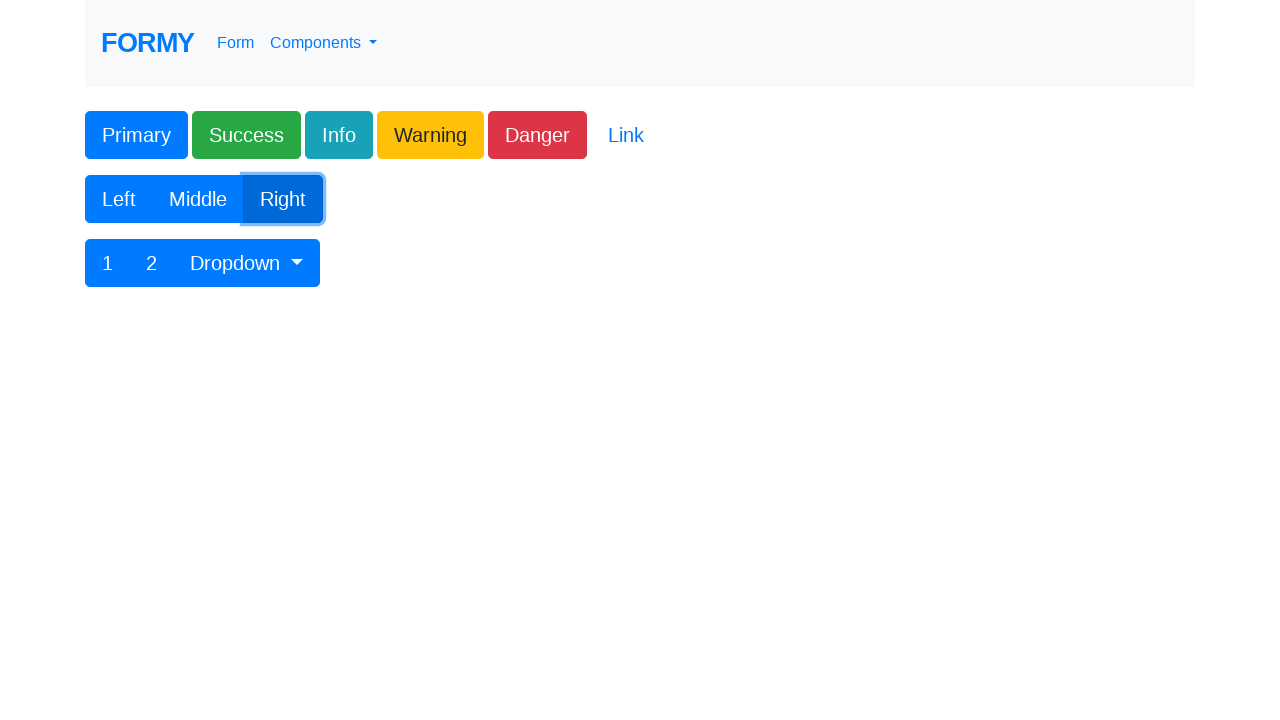